Tests AJAX button functionality by clicking the button and waiting for the asynchronous data to load and display on the page.

Starting URL: http://uitestingplayground.com/ajax

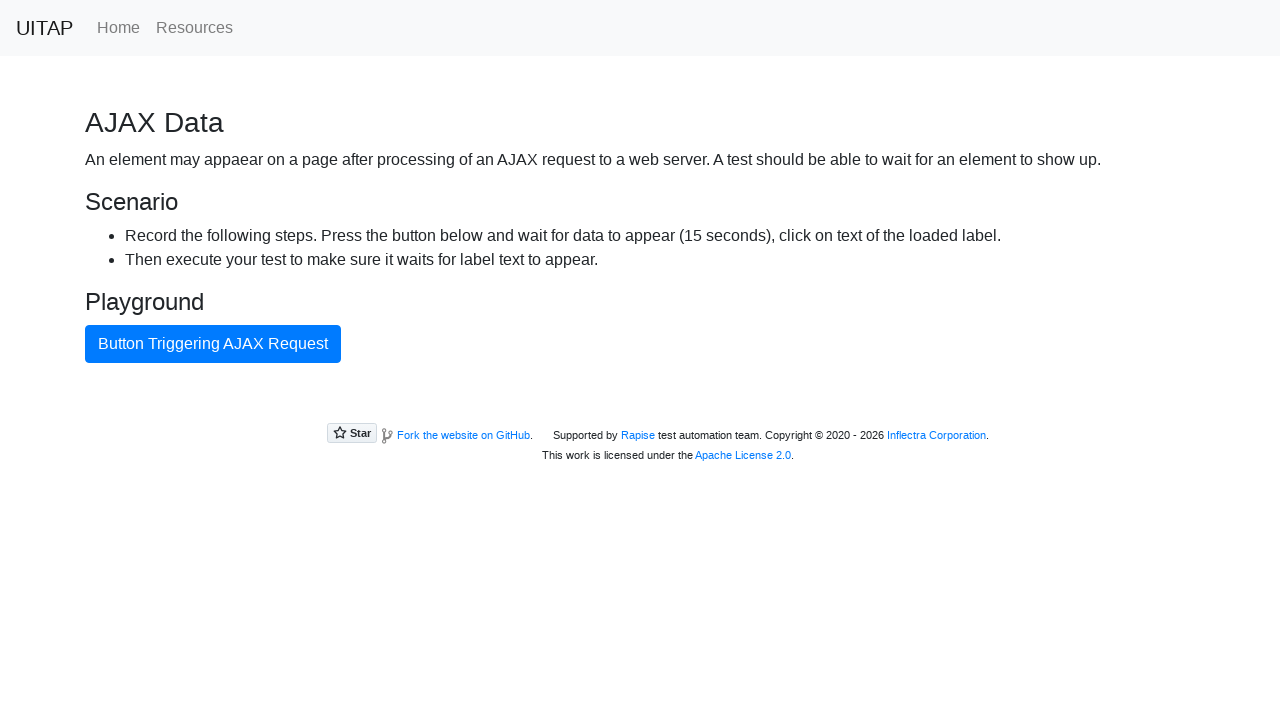

Clicked the AJAX button at (213, 344) on #ajaxButton
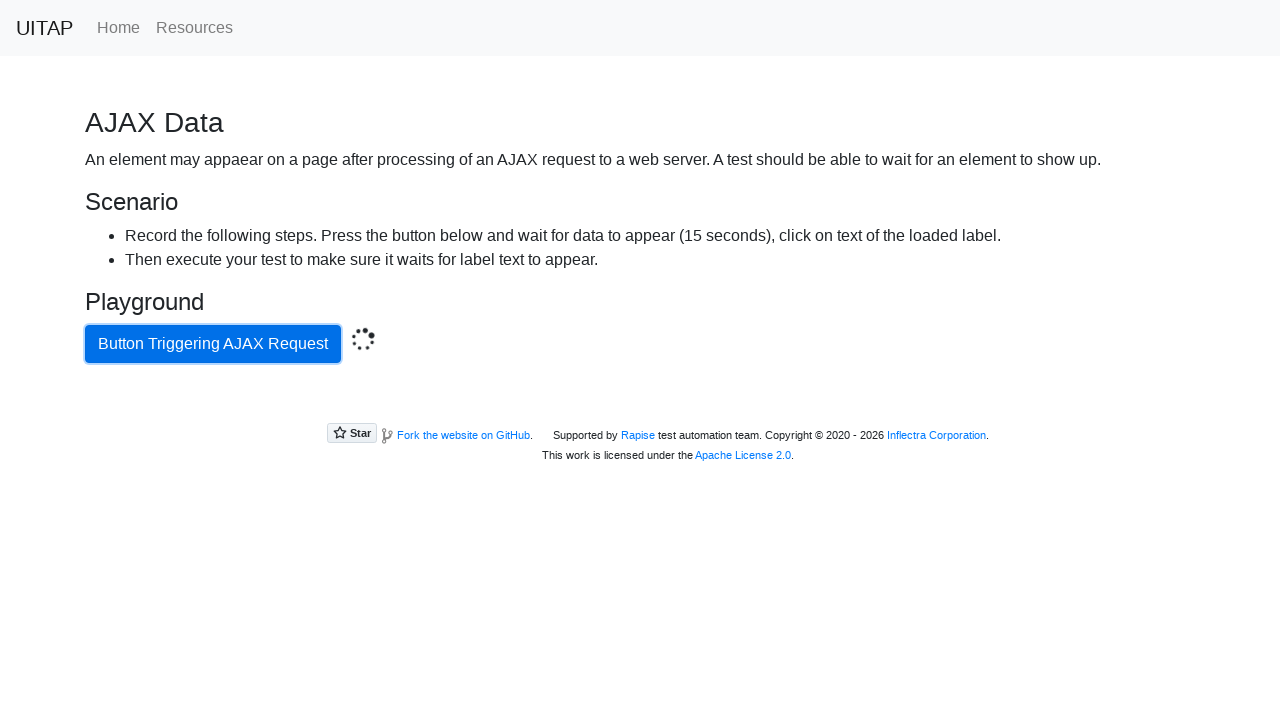

Waited for asynchronous data to load and 'Data loaded' message appeared
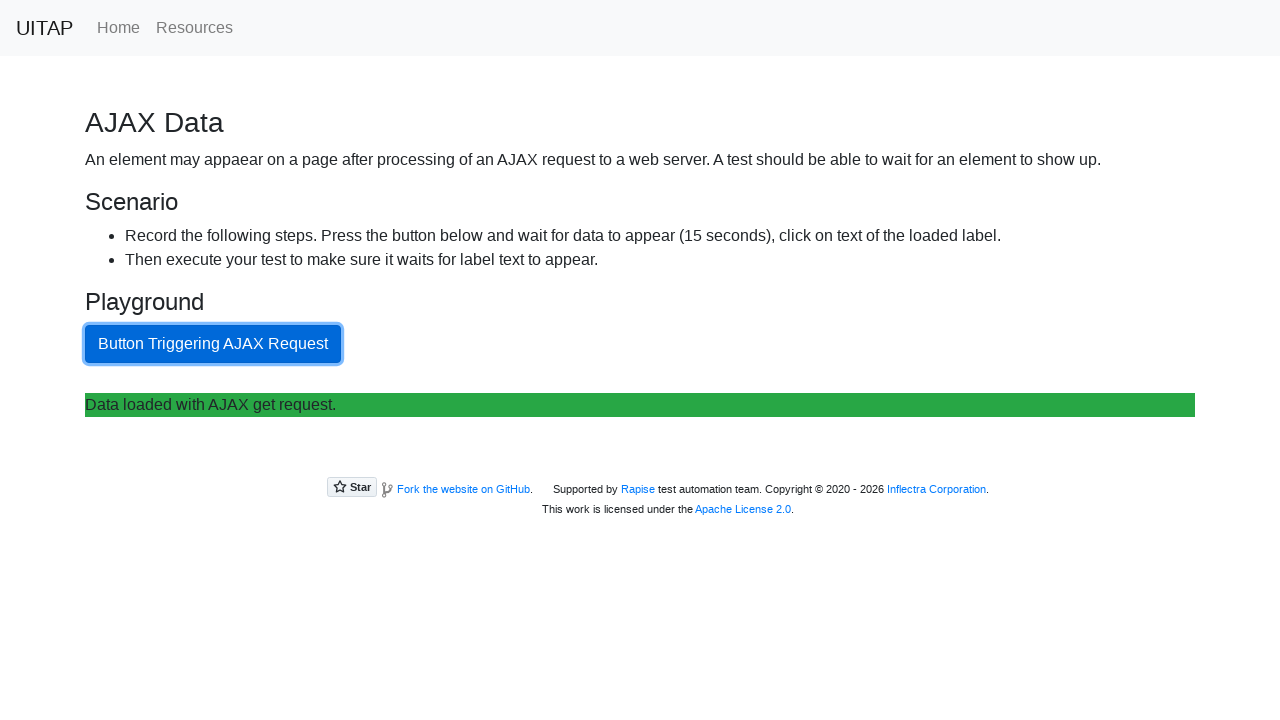

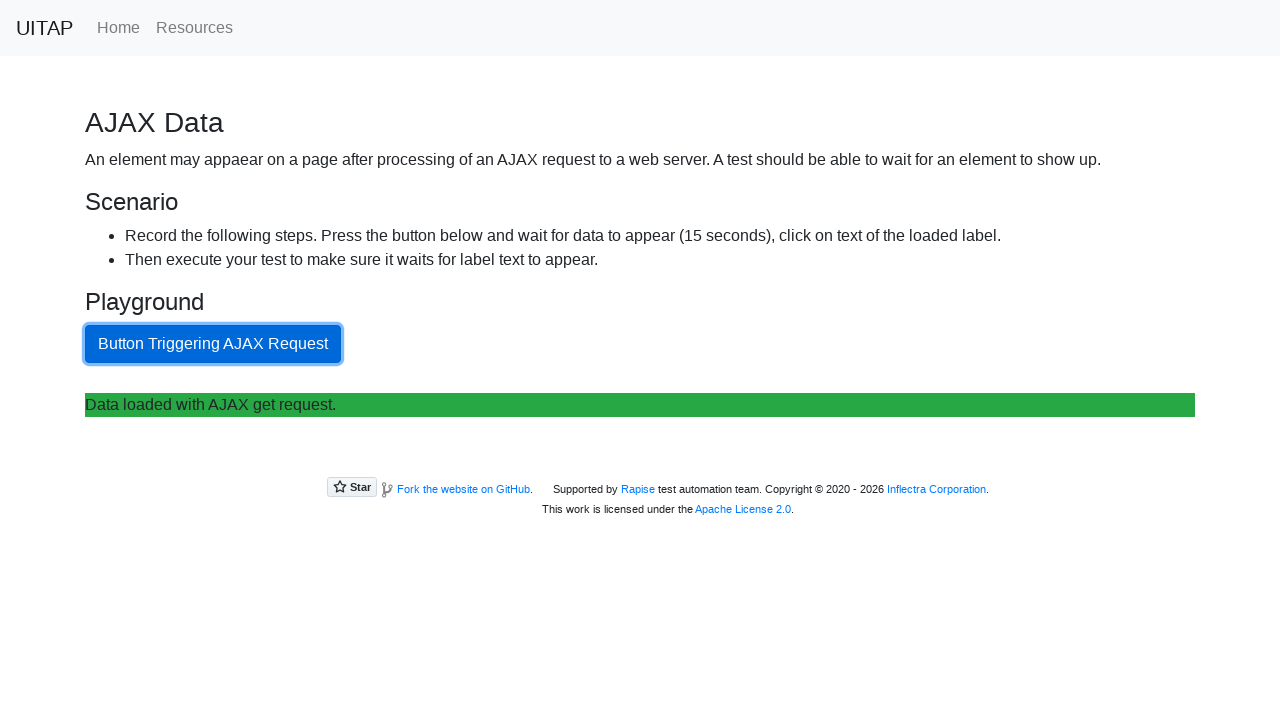